Tests the search functionality on 99-bottles-of-beer.net by navigating to the search page, entering a programming language name (python), and verifying that all search results contain the searched term.

Starting URL: https://www.99-bottles-of-beer.net/

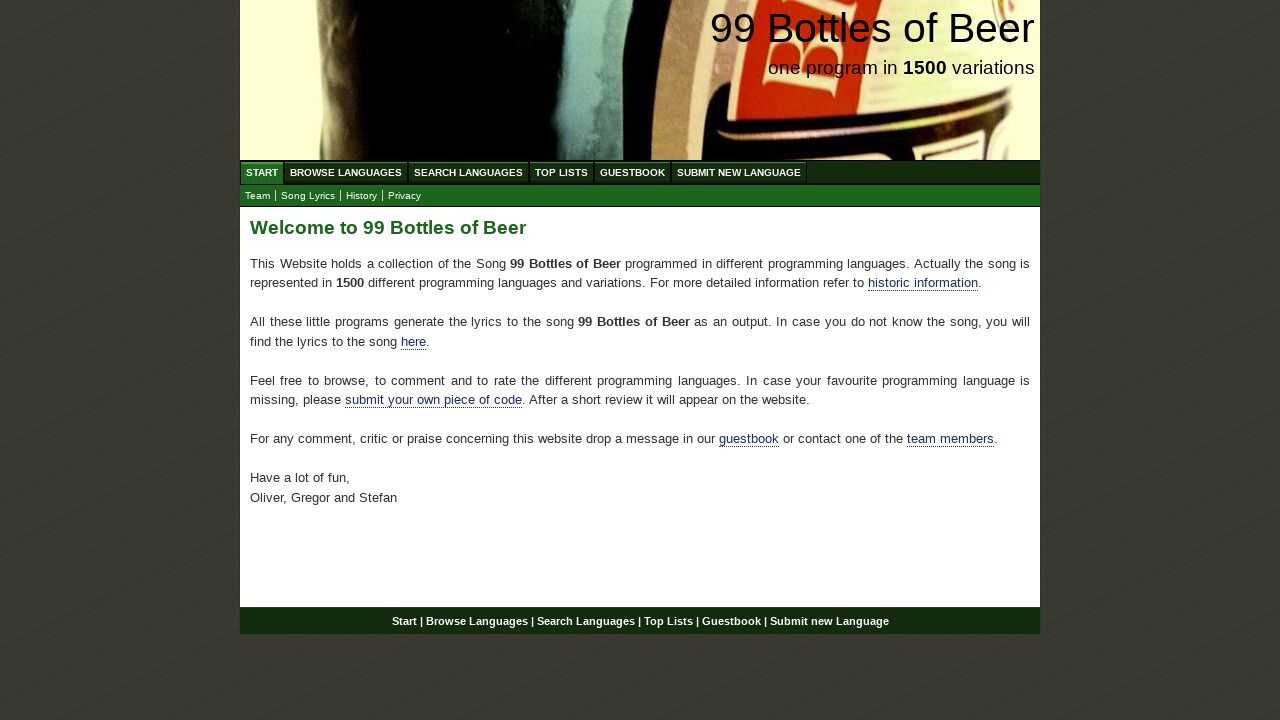

Clicked on 'Search Languages' menu item at (468, 172) on xpath=//ul[@id='menu']/li/a[@href='/search.html']
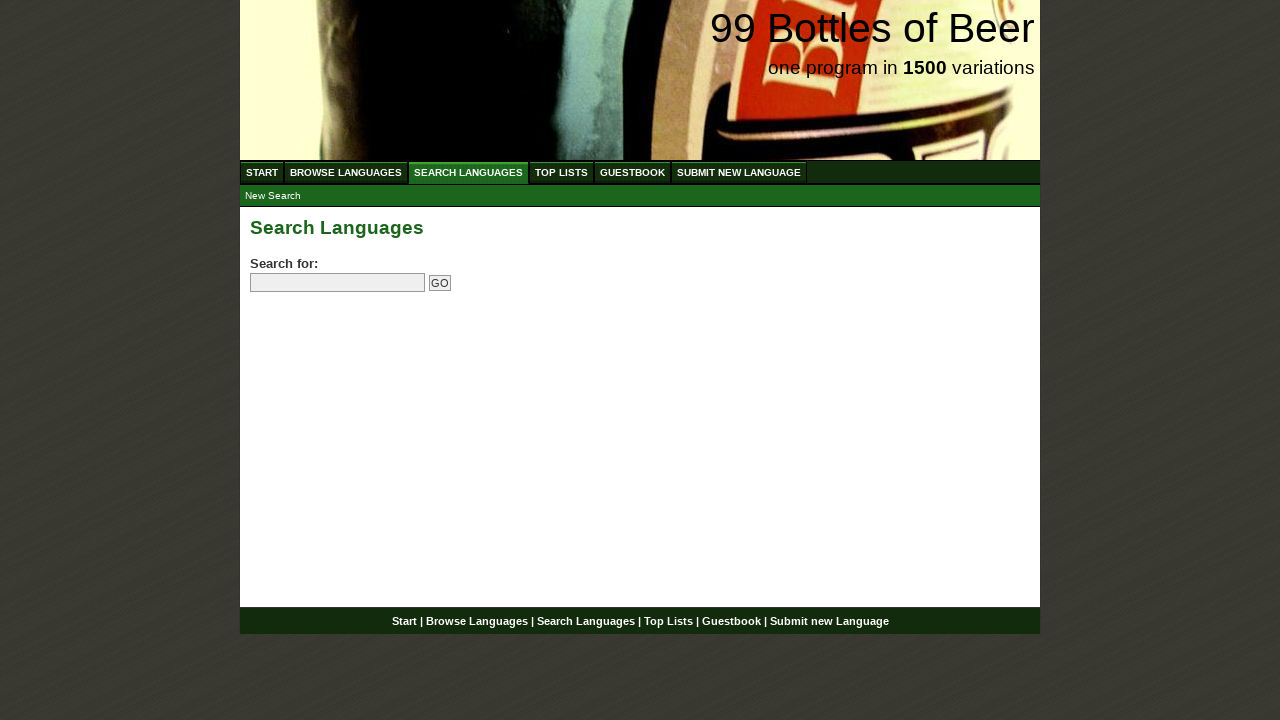

Clicked on search field at (338, 283) on input[name='search']
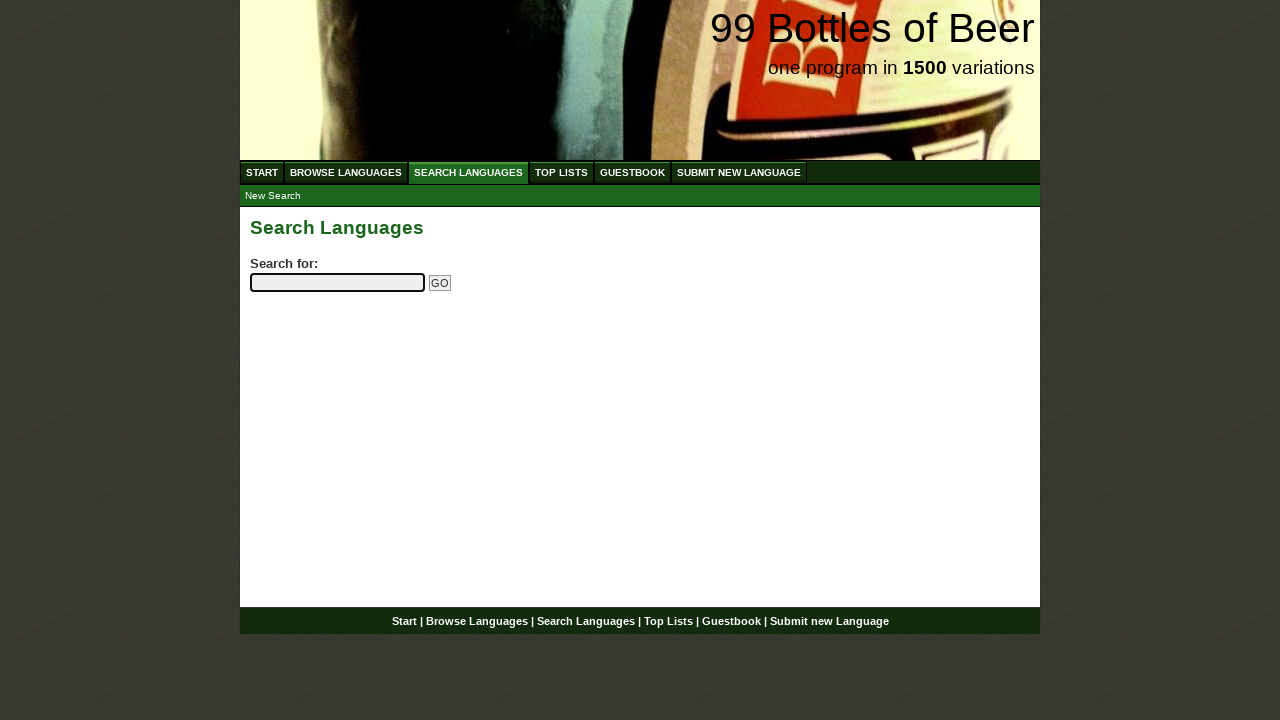

Filled search field with 'python' on input[name='search']
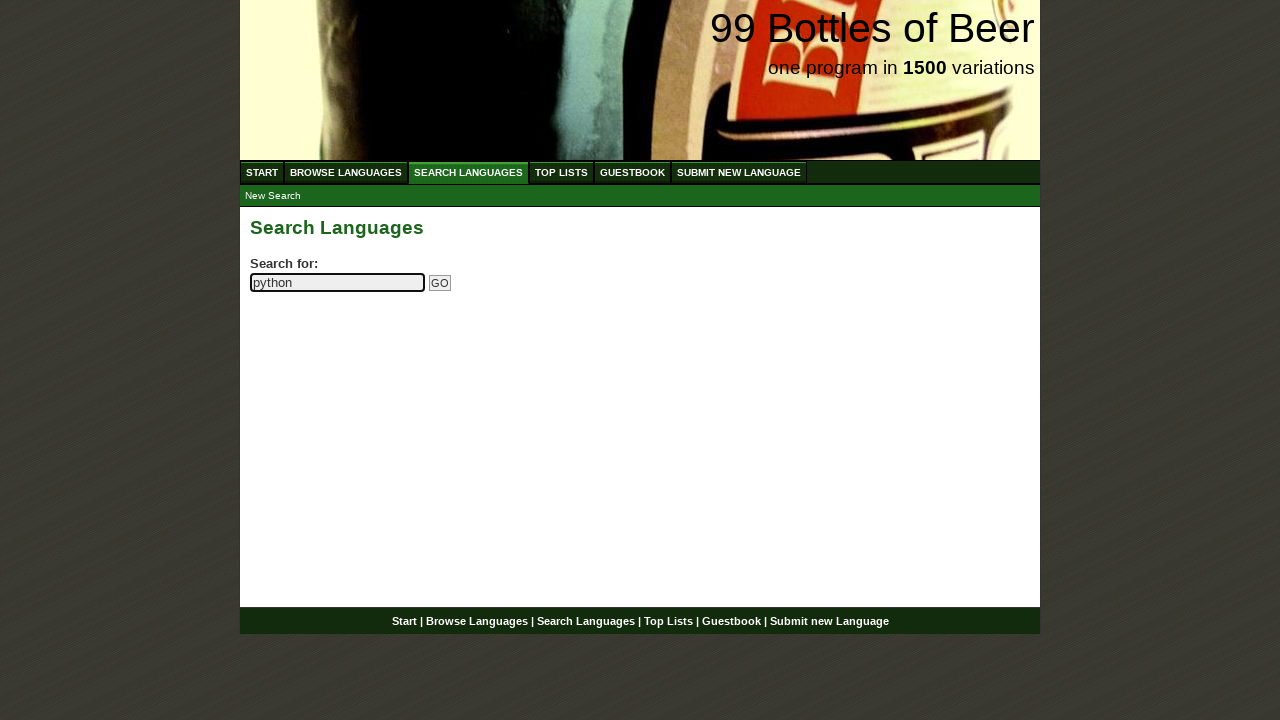

Clicked submit button to search for 'python' at (440, 283) on input[name='submitsearch']
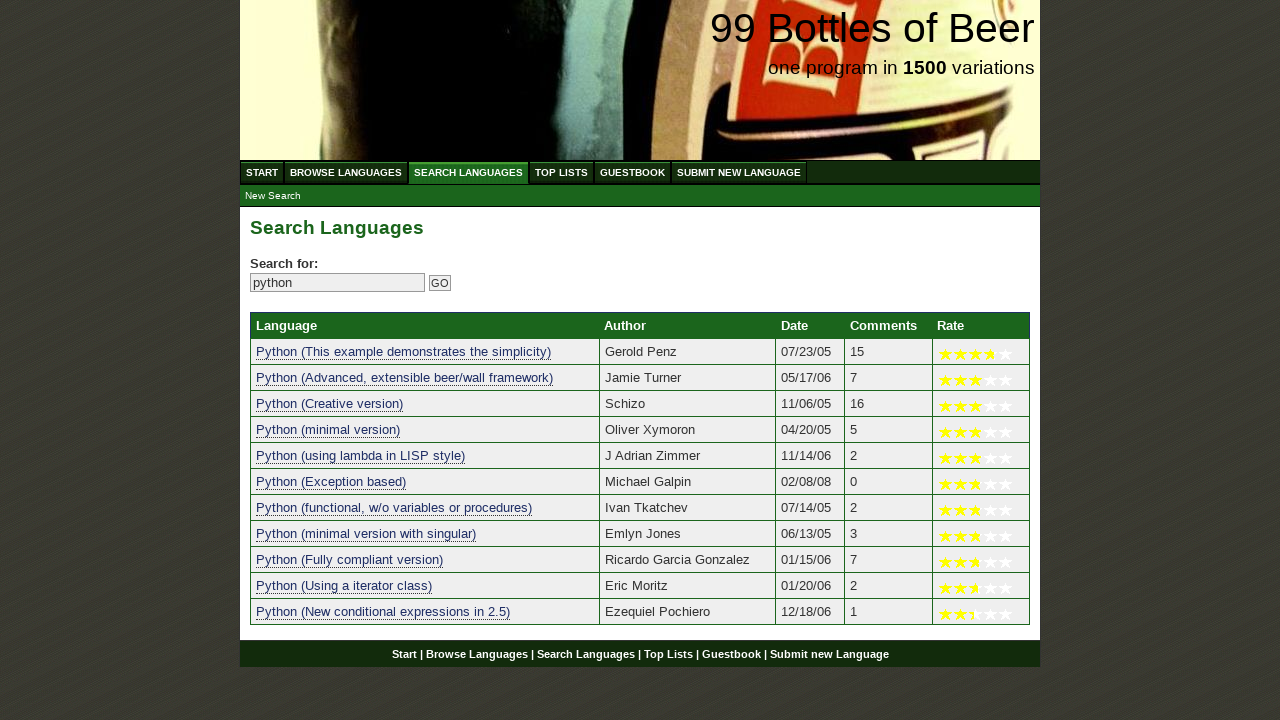

Search results table loaded
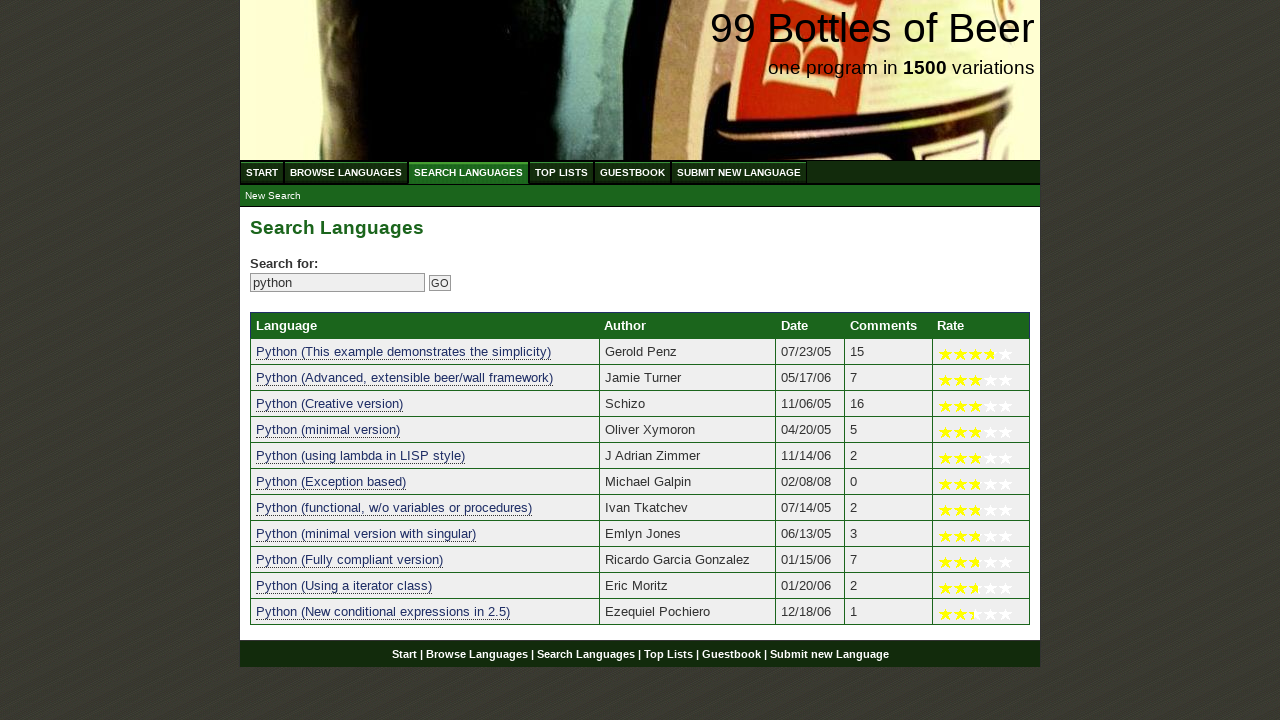

Verified at least one search result is displayed (found 11 results)
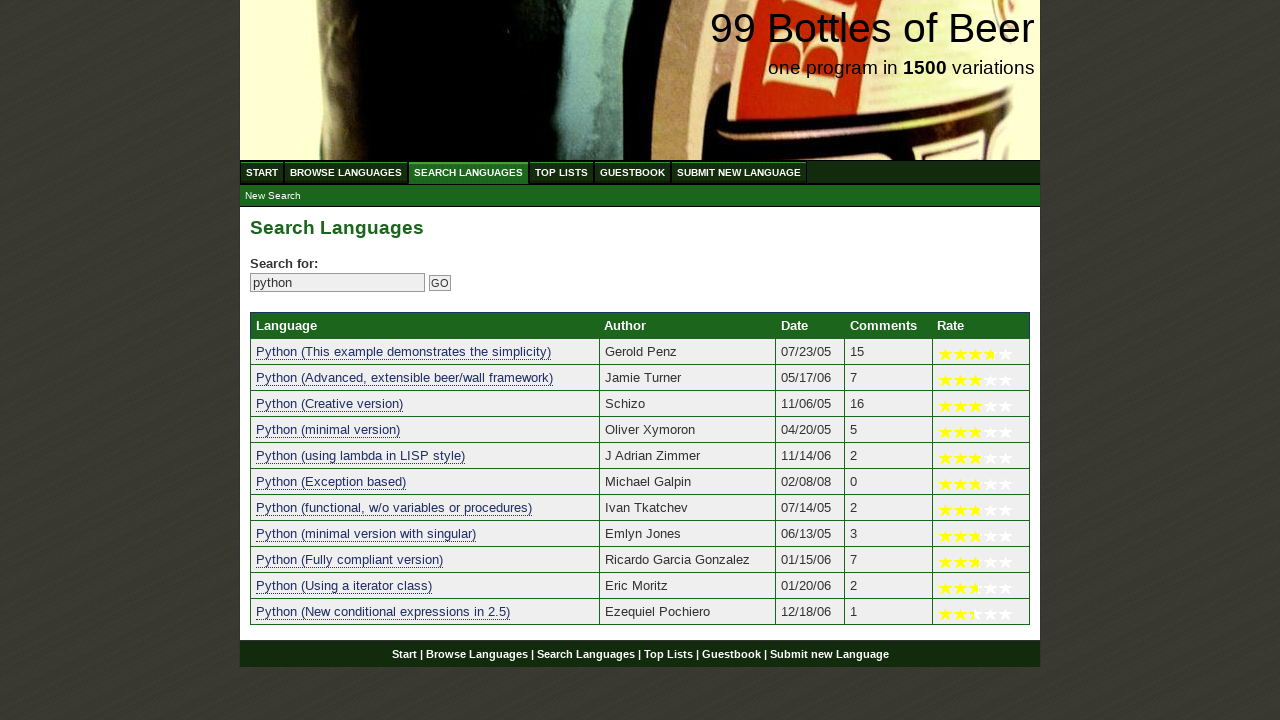

Verified search result 1 contains 'python': 'python (this example demonstrates the simplicity)'
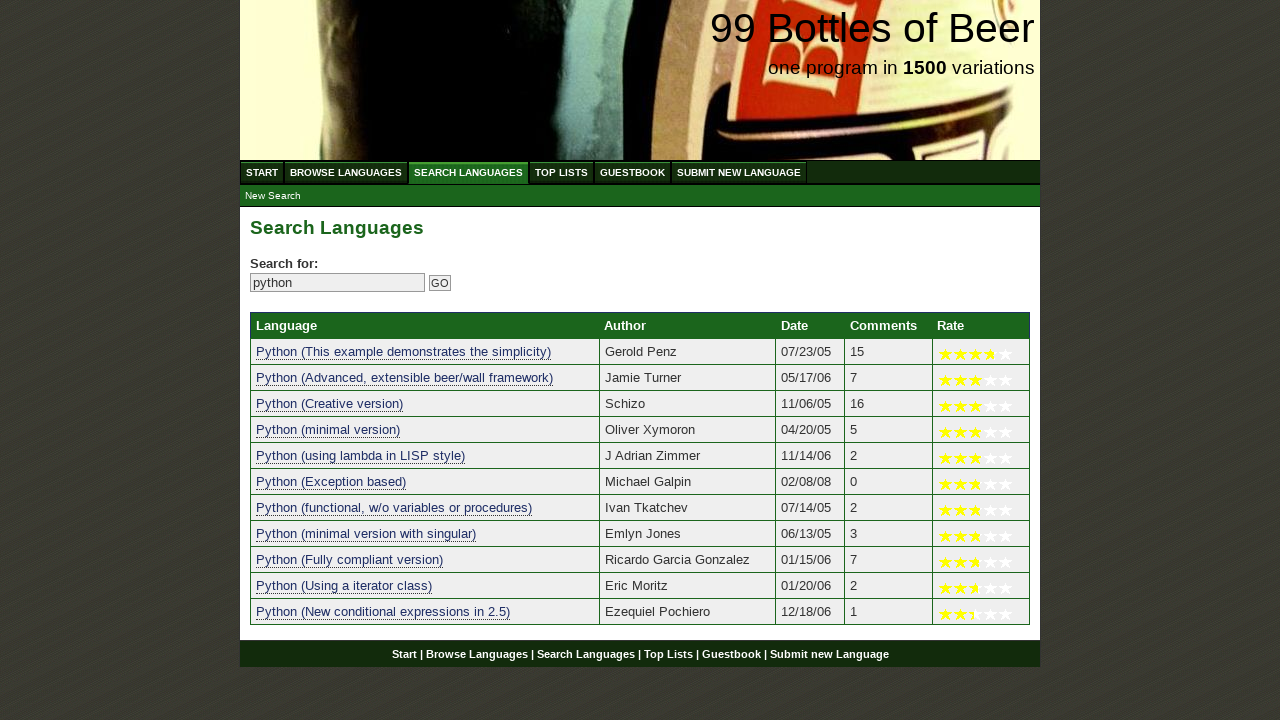

Verified search result 2 contains 'python': 'python (advanced, extensible beer/wall framework)'
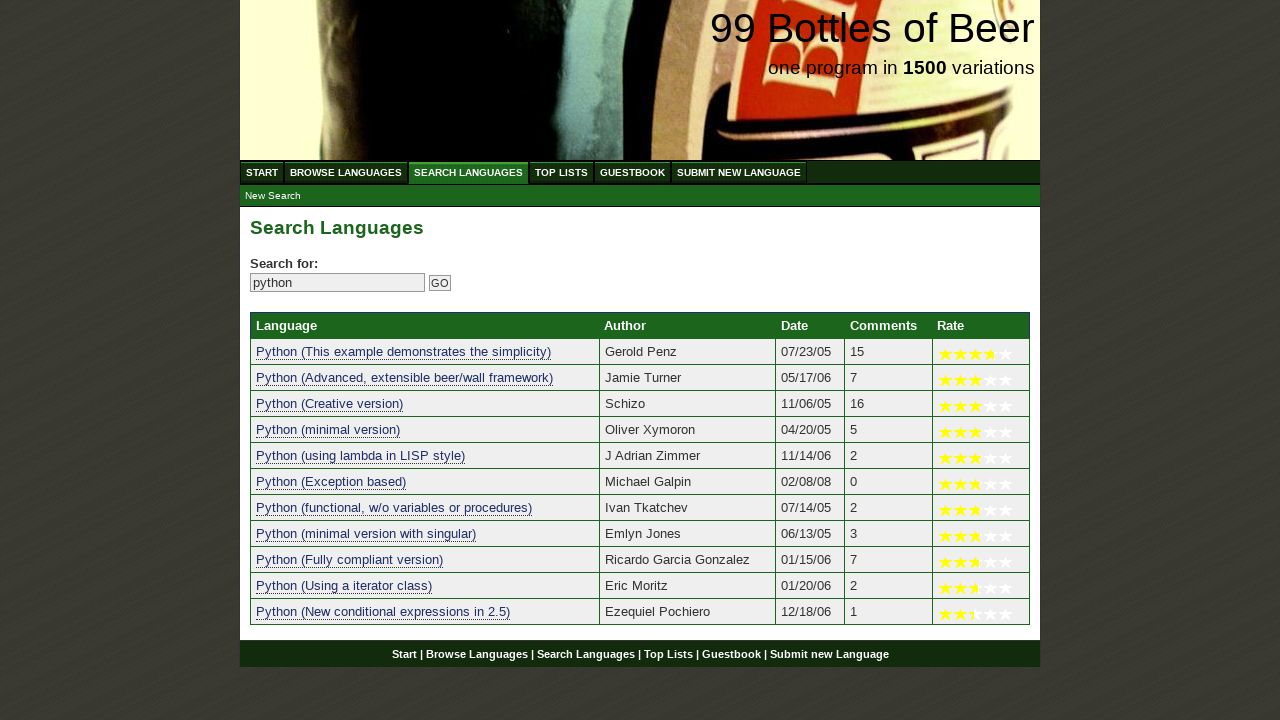

Verified search result 3 contains 'python': 'python (creative version)'
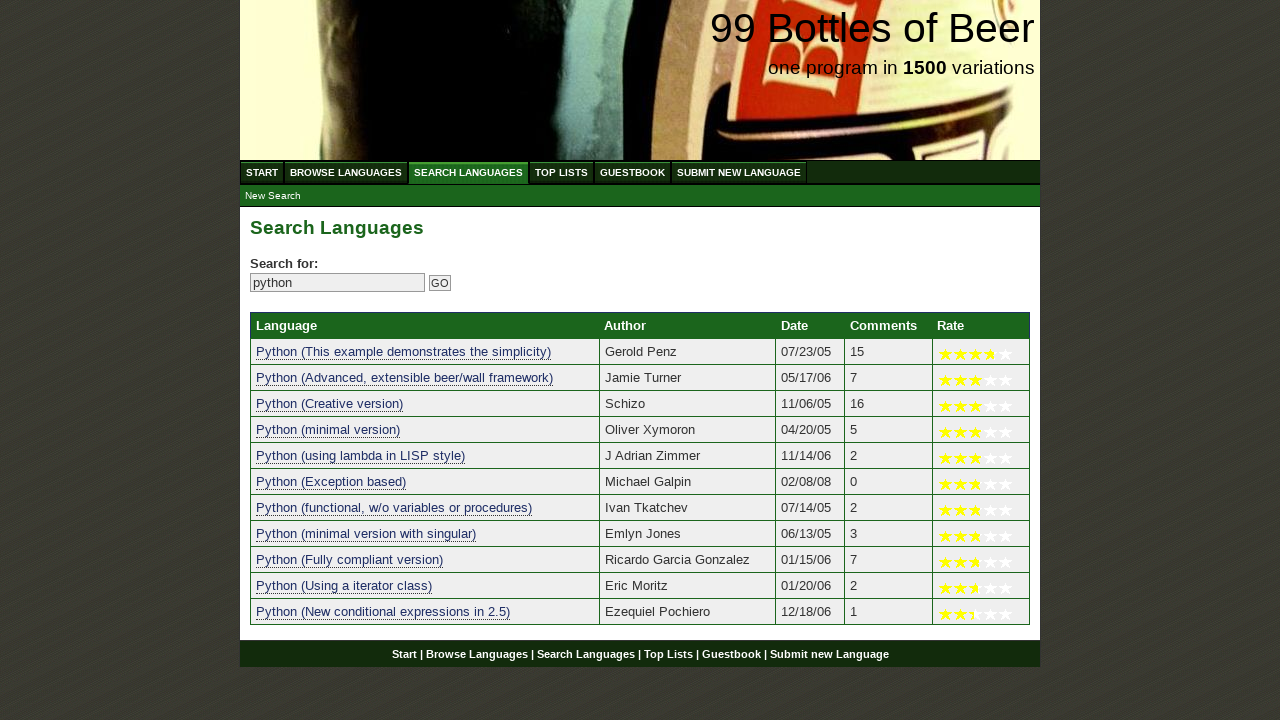

Verified search result 4 contains 'python': 'python (minimal version)'
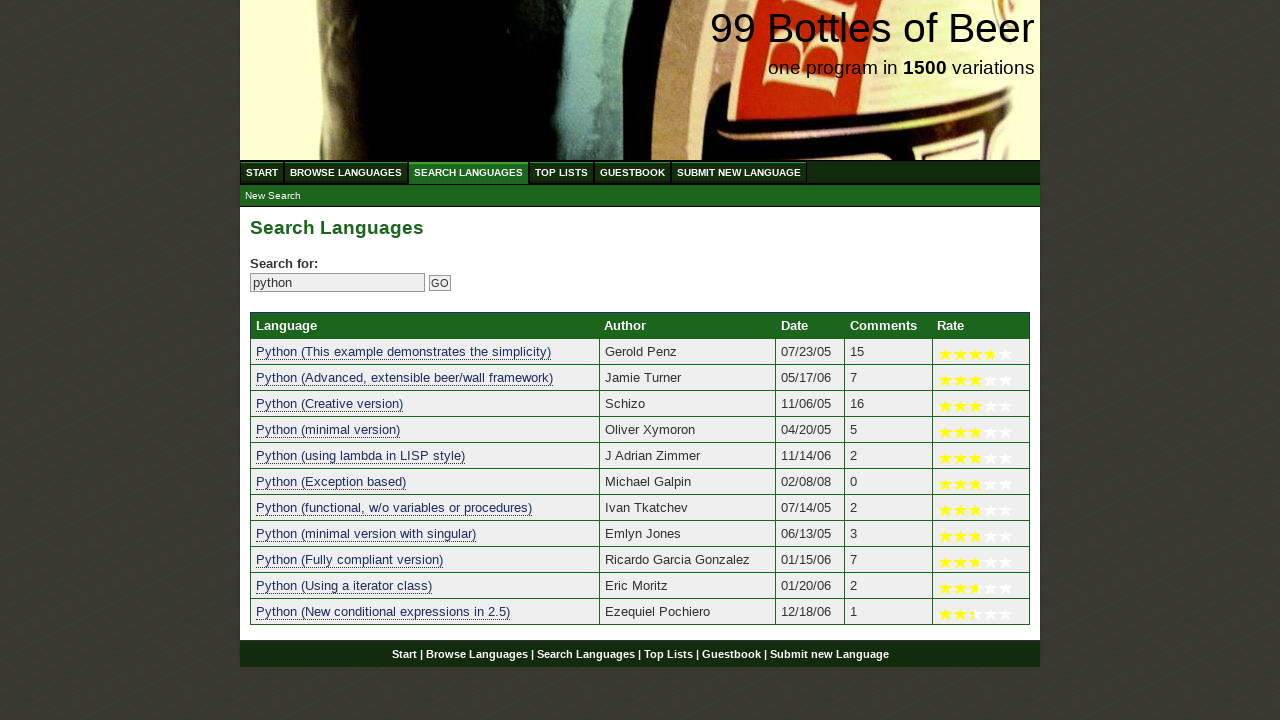

Verified search result 5 contains 'python': 'python (using lambda in lisp style)'
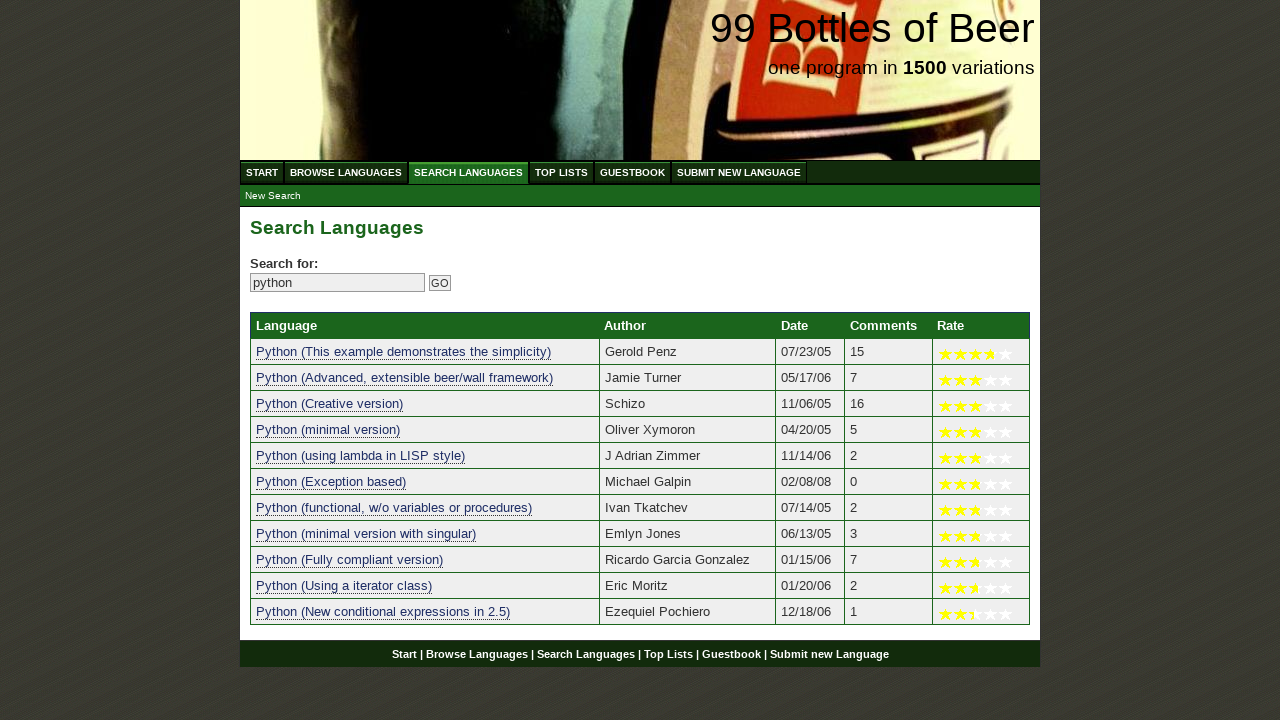

Verified search result 6 contains 'python': 'python (exception based)'
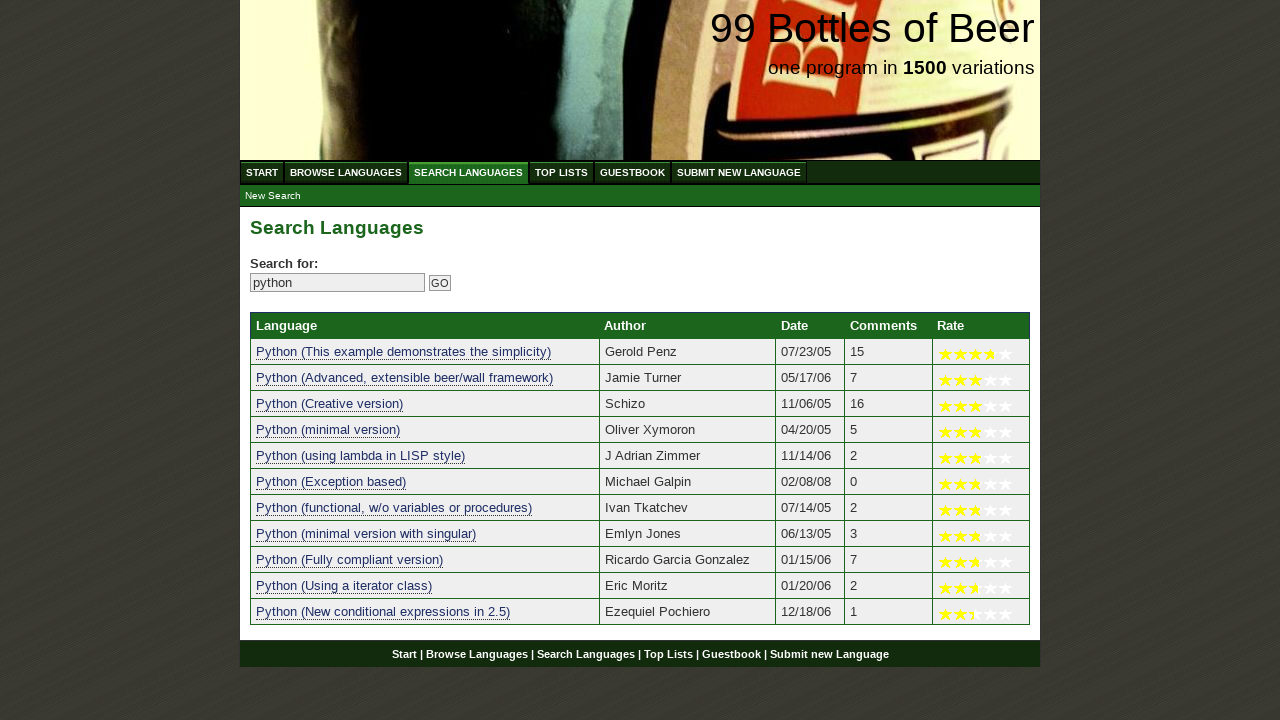

Verified search result 7 contains 'python': 'python (functional, w/o variables or procedures)'
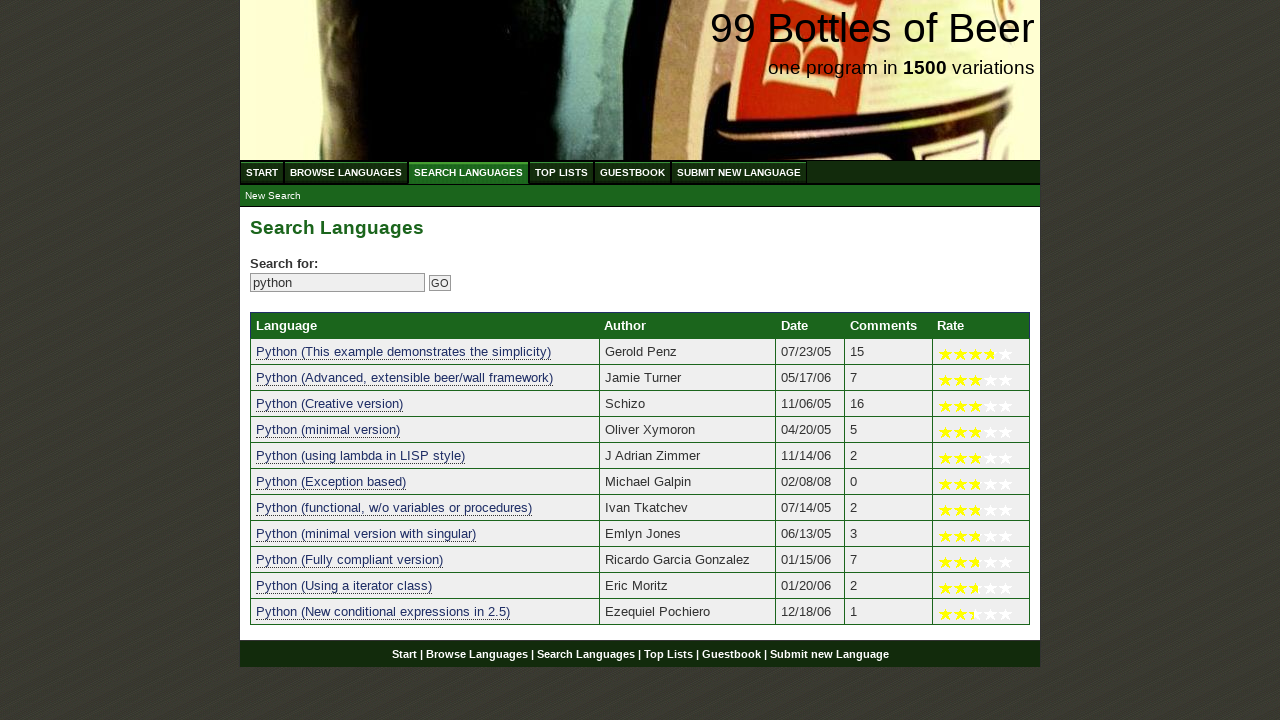

Verified search result 8 contains 'python': 'python (minimal version with singular)'
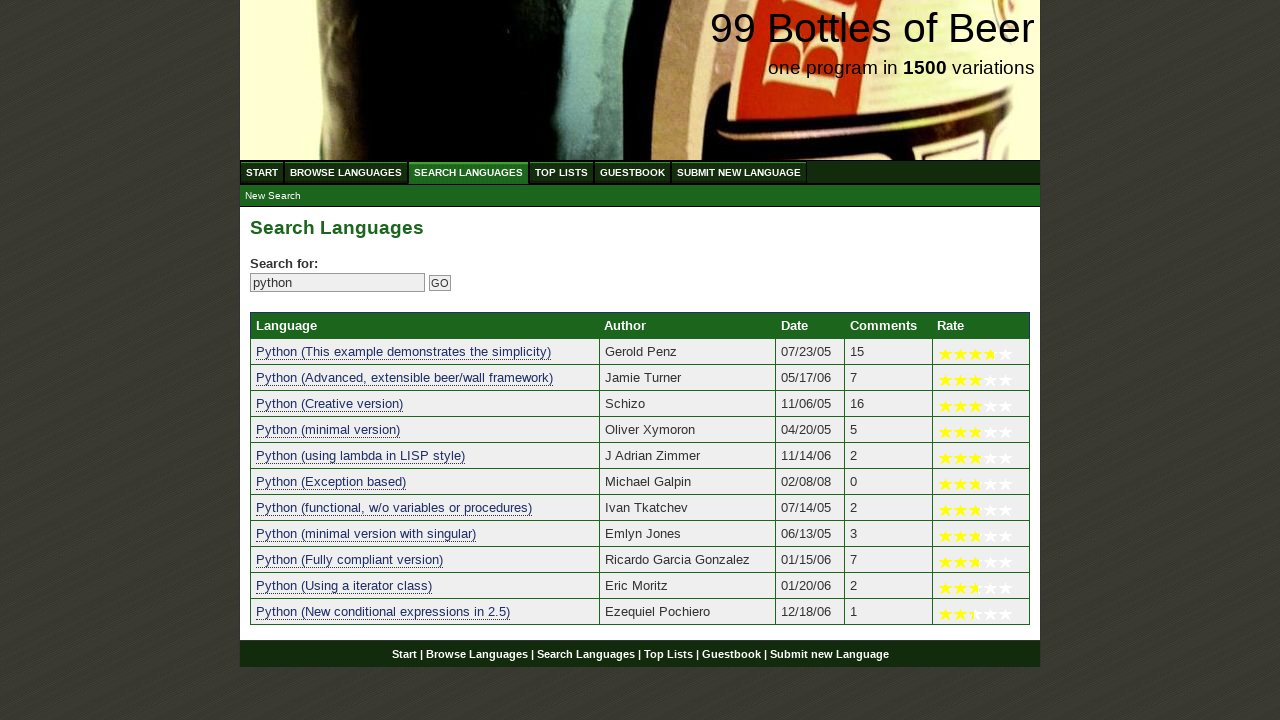

Verified search result 9 contains 'python': 'python (fully compliant version)'
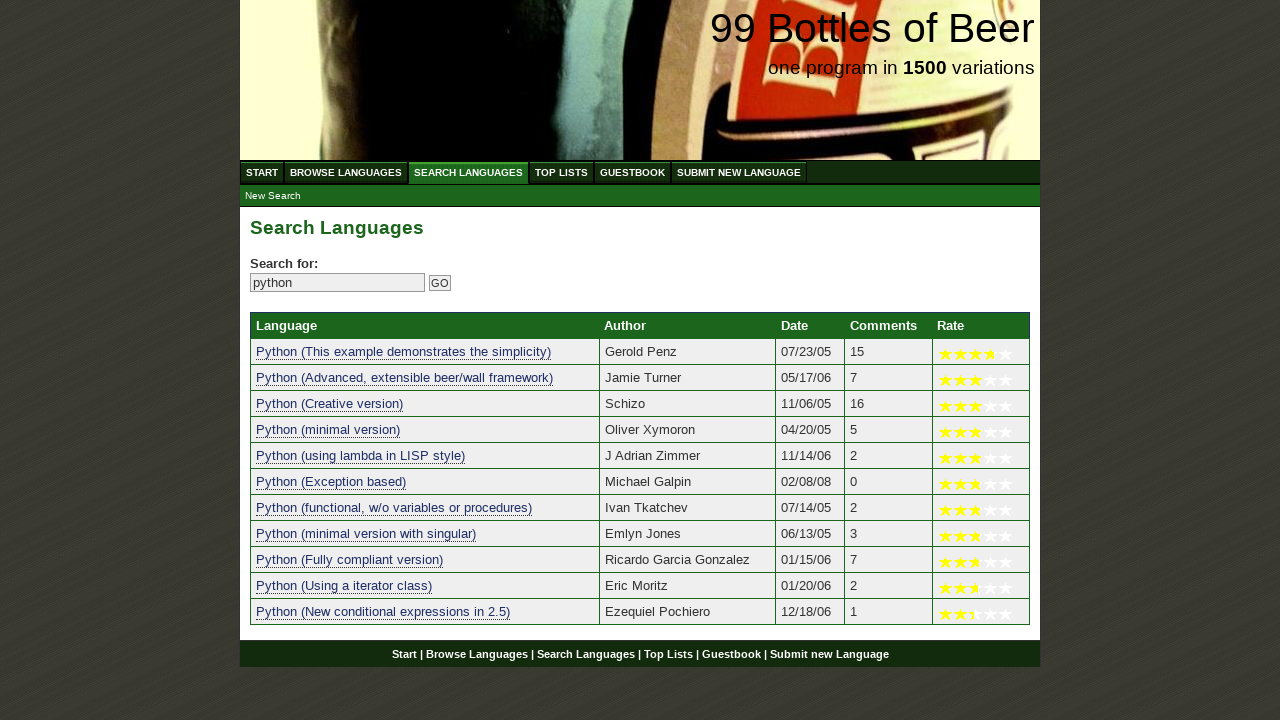

Verified search result 10 contains 'python': 'python (using a iterator class)'
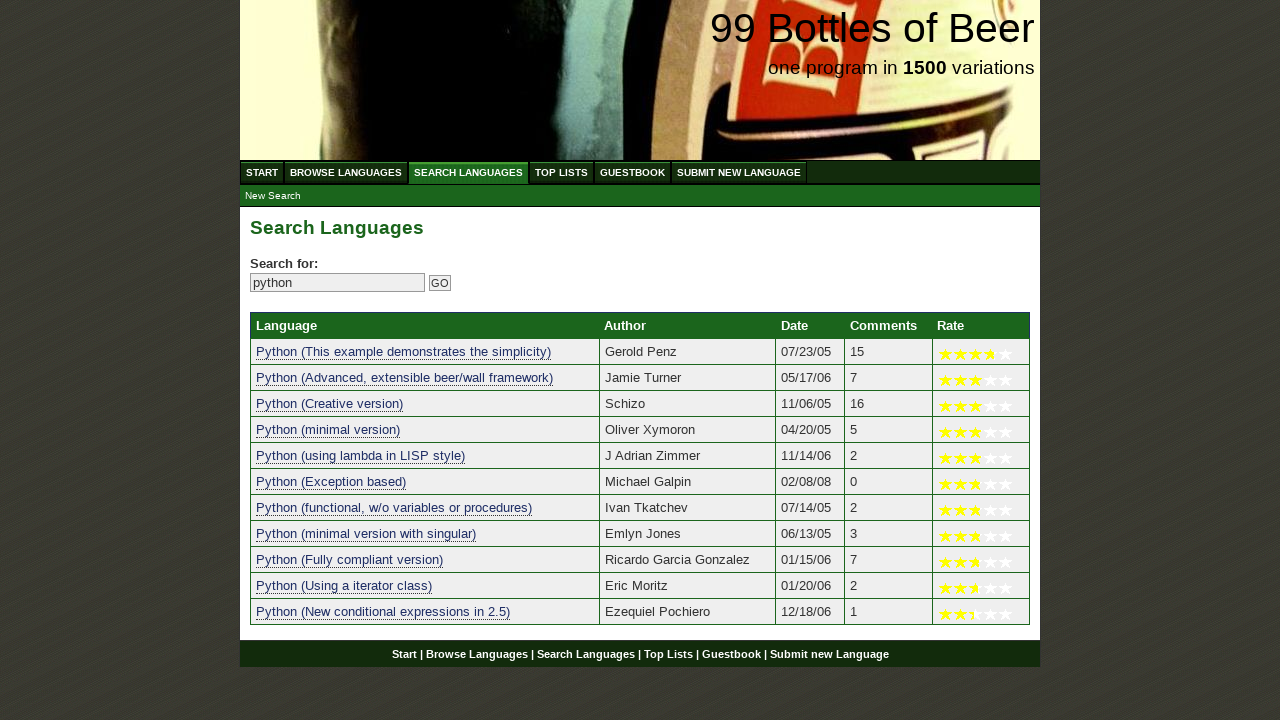

Verified search result 11 contains 'python': 'python (new conditional expressions in 2.5)'
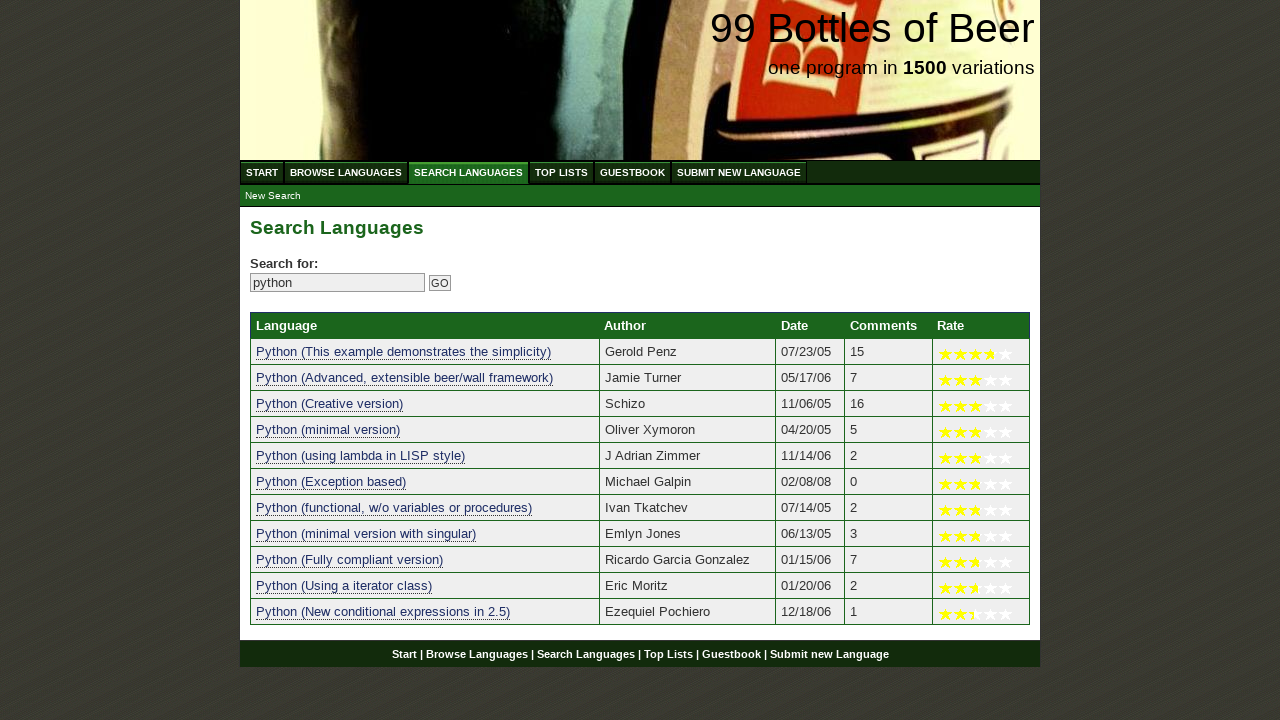

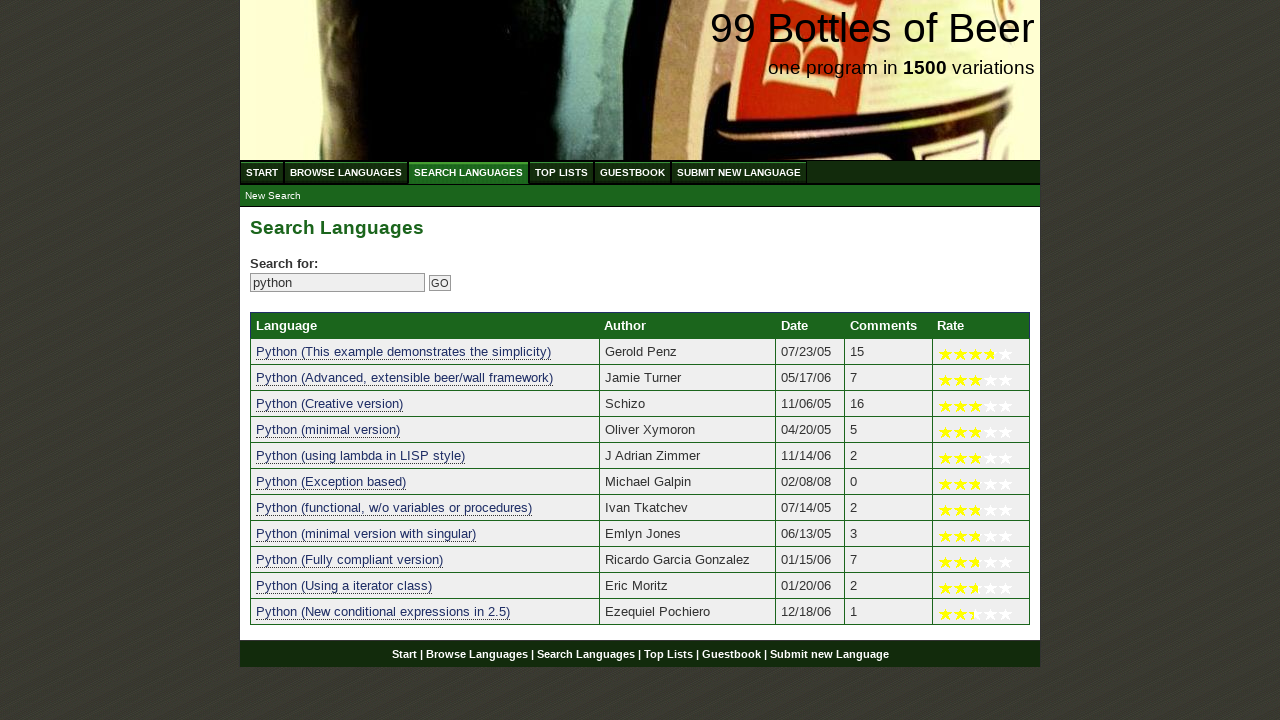